Tests opening a new tab by clicking a button and then interacting with elements in the newly opened tab

Starting URL: https://skpatro.github.io/demo/links/

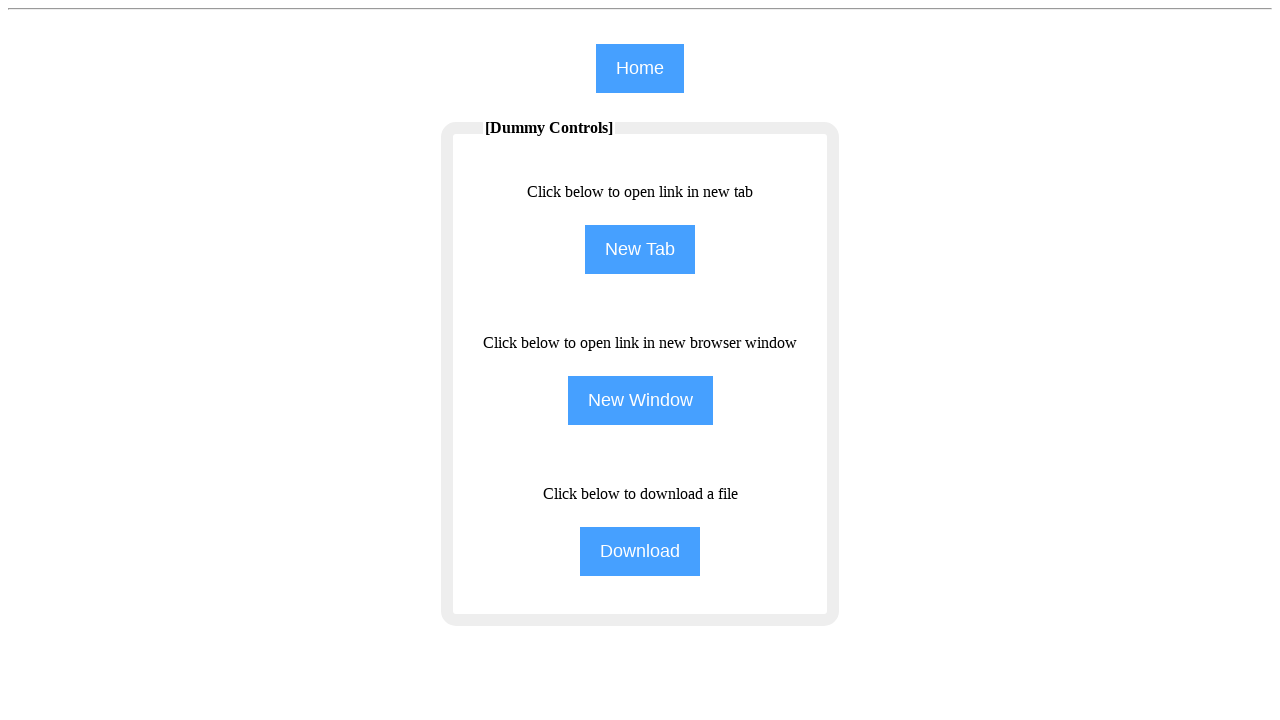

Clicked New Tab button to open a new tab at (640, 250) on input[name='NewTab']
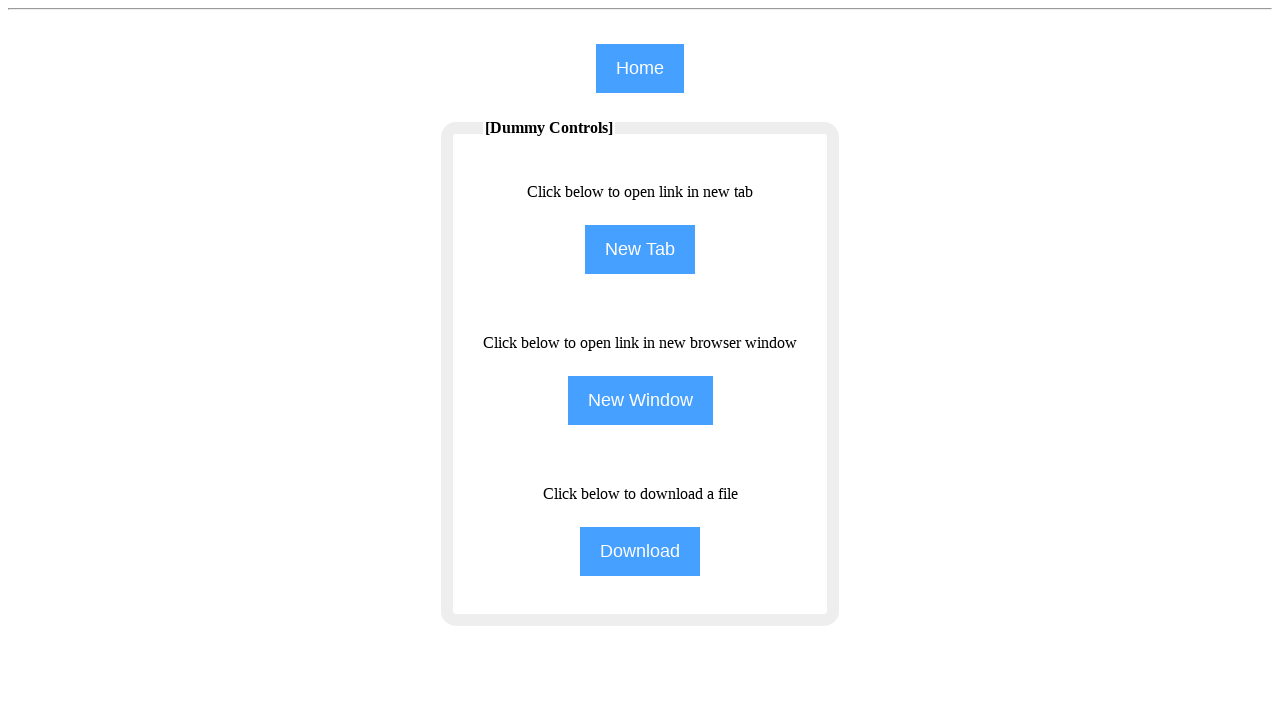

New tab opened and acquired
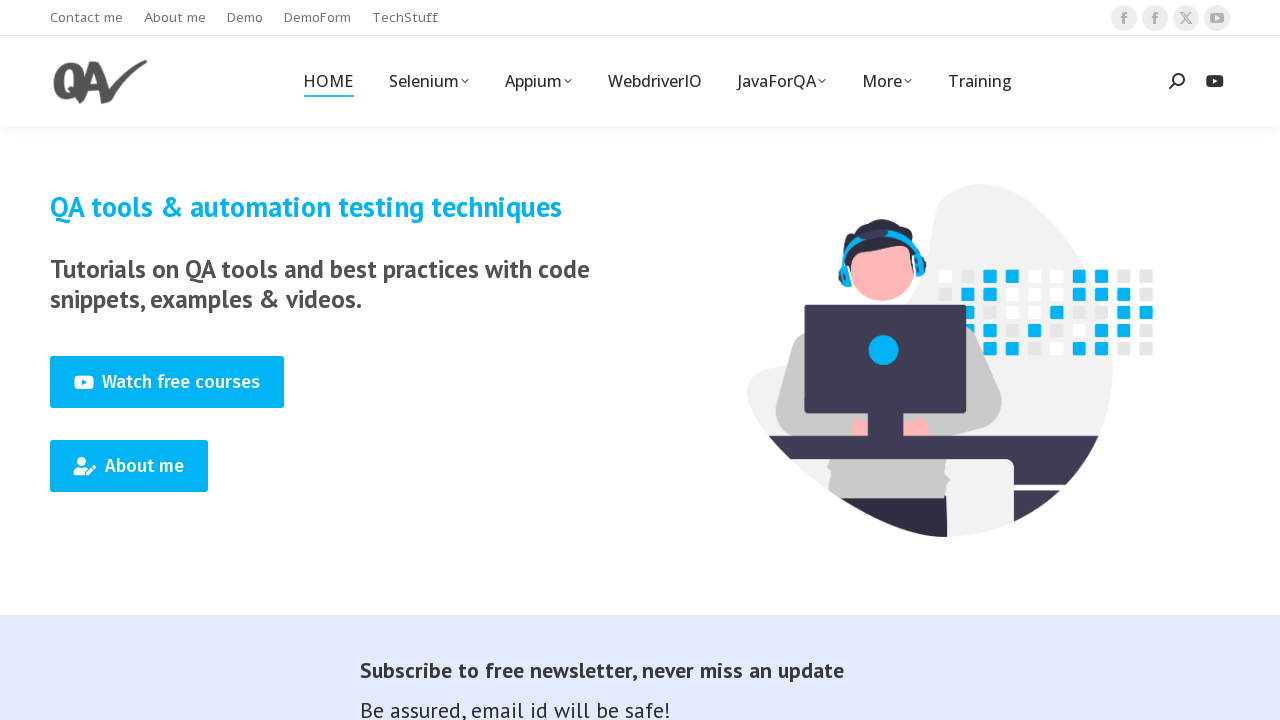

Clicked Training link in the new tab at (980, 81) on xpath=//span[text()='Training'][1]
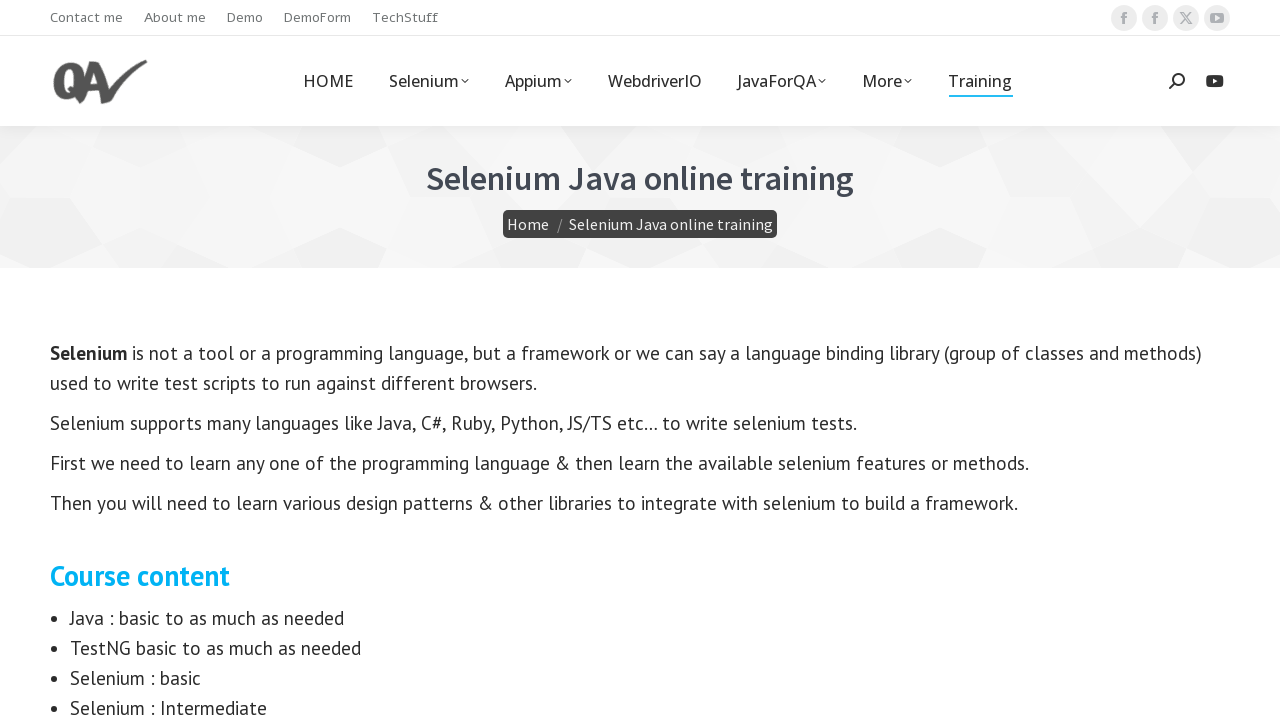

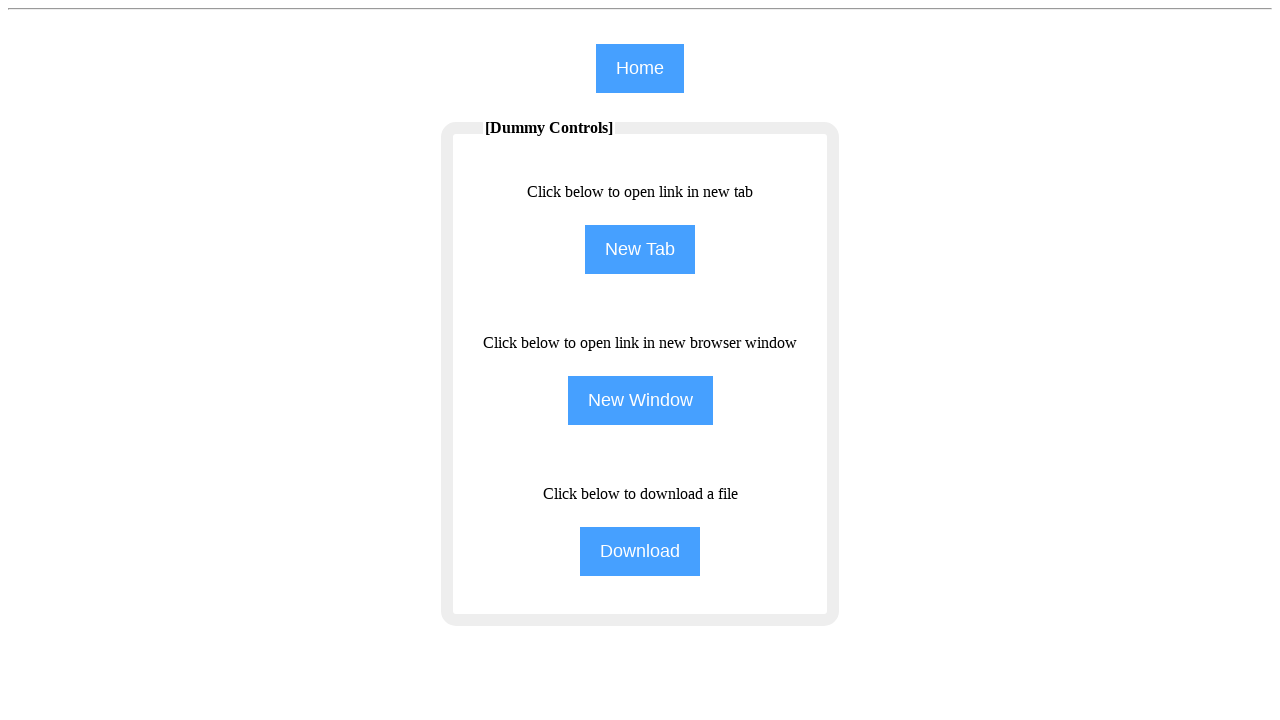